Tests pressing the tab key using keyboard actions without targeting a specific element, and verifies the page displays the correct key press result

Starting URL: http://the-internet.herokuapp.com/key_presses

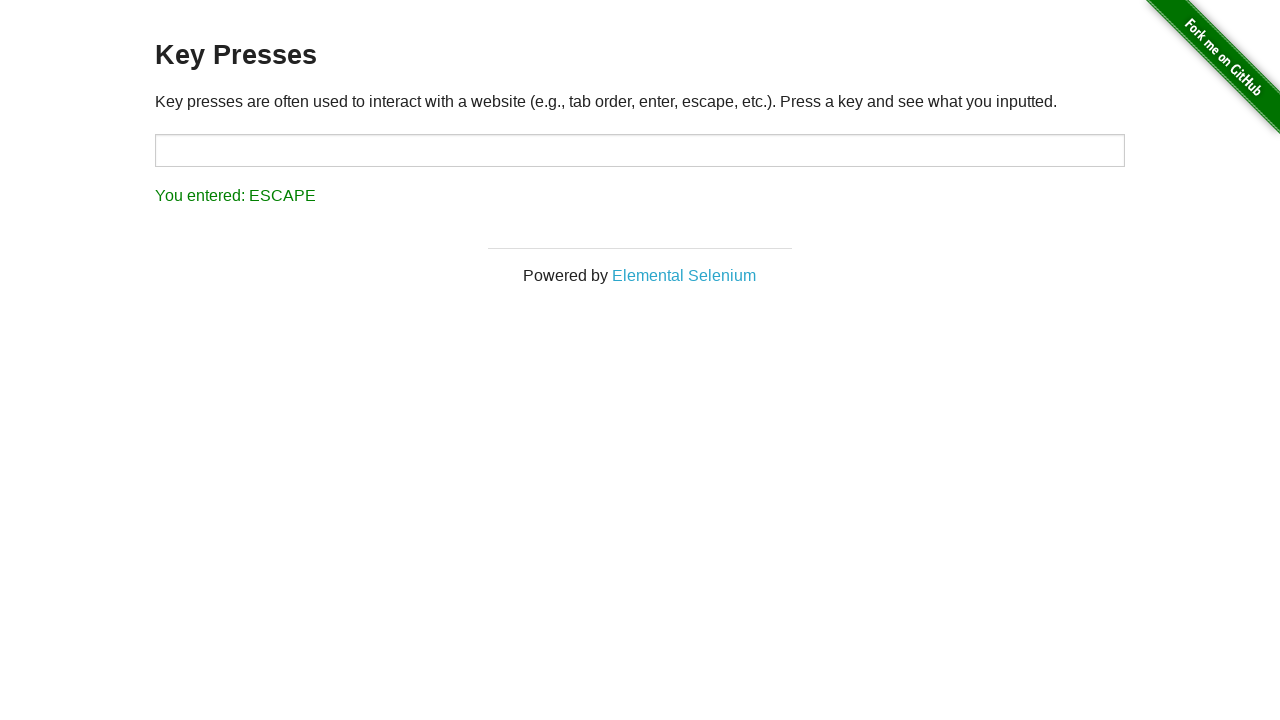

Navigated to key presses test page
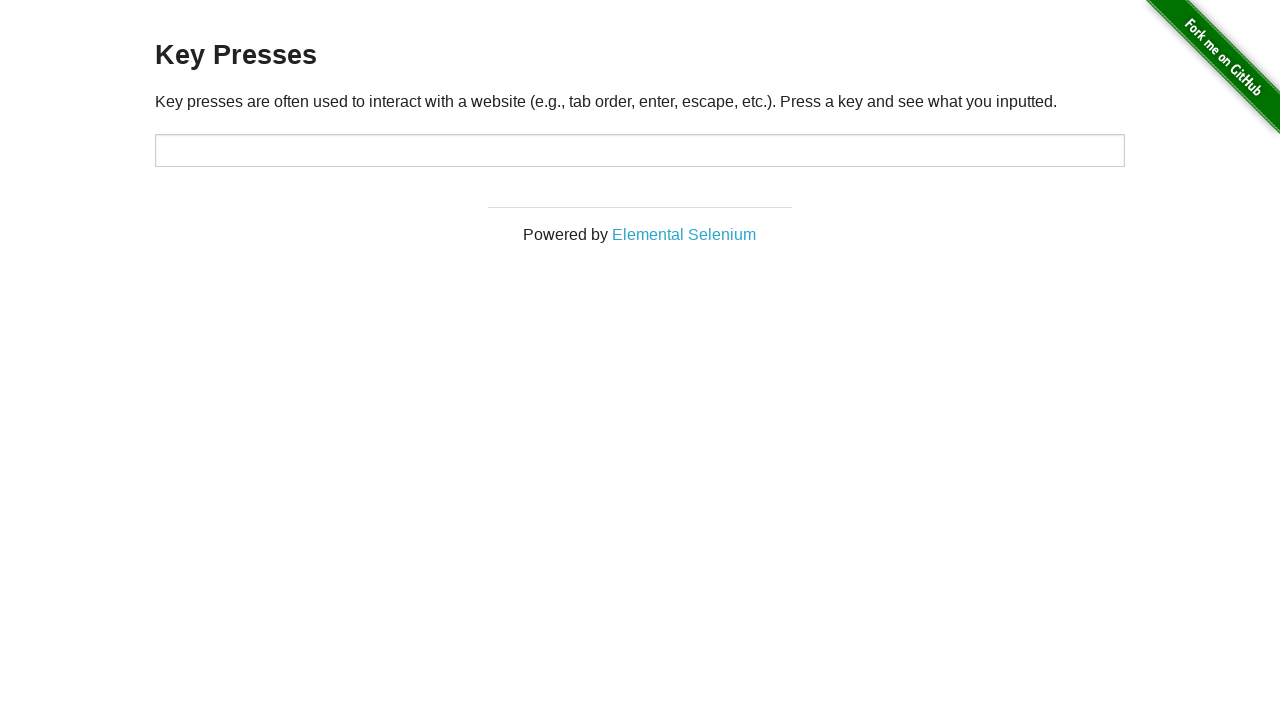

Pressed Tab key using keyboard action
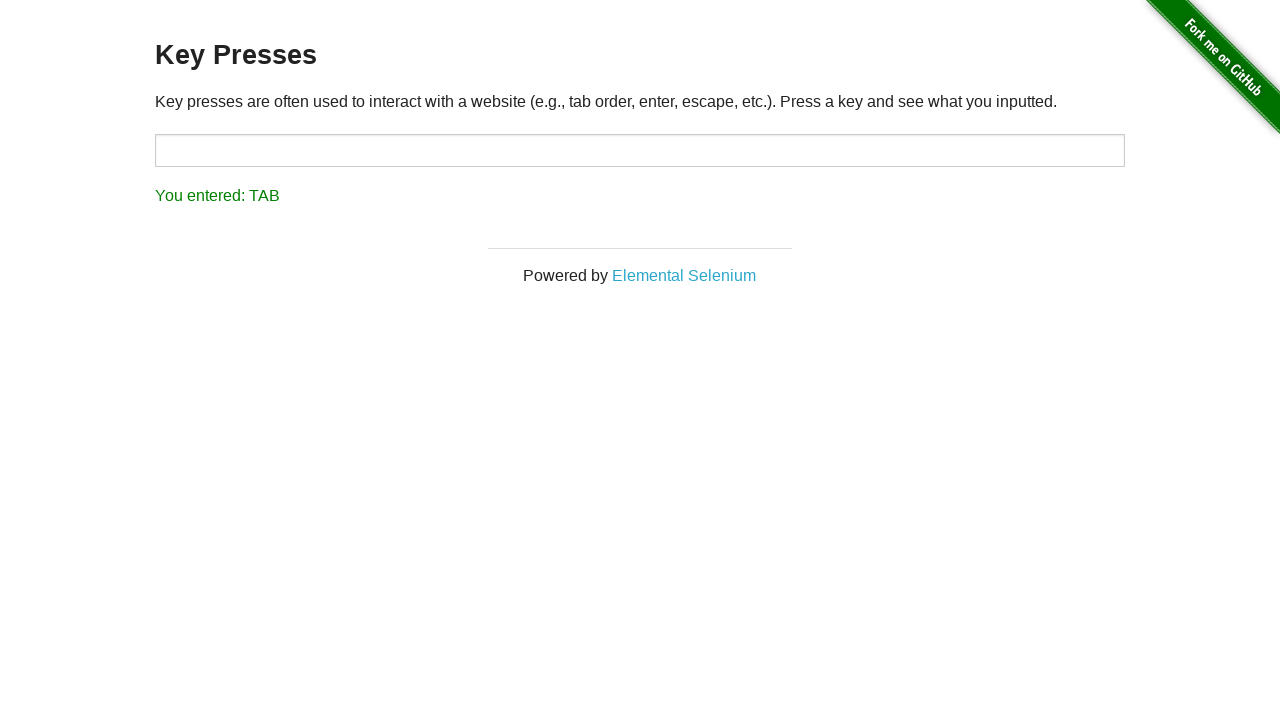

Retrieved result text from page
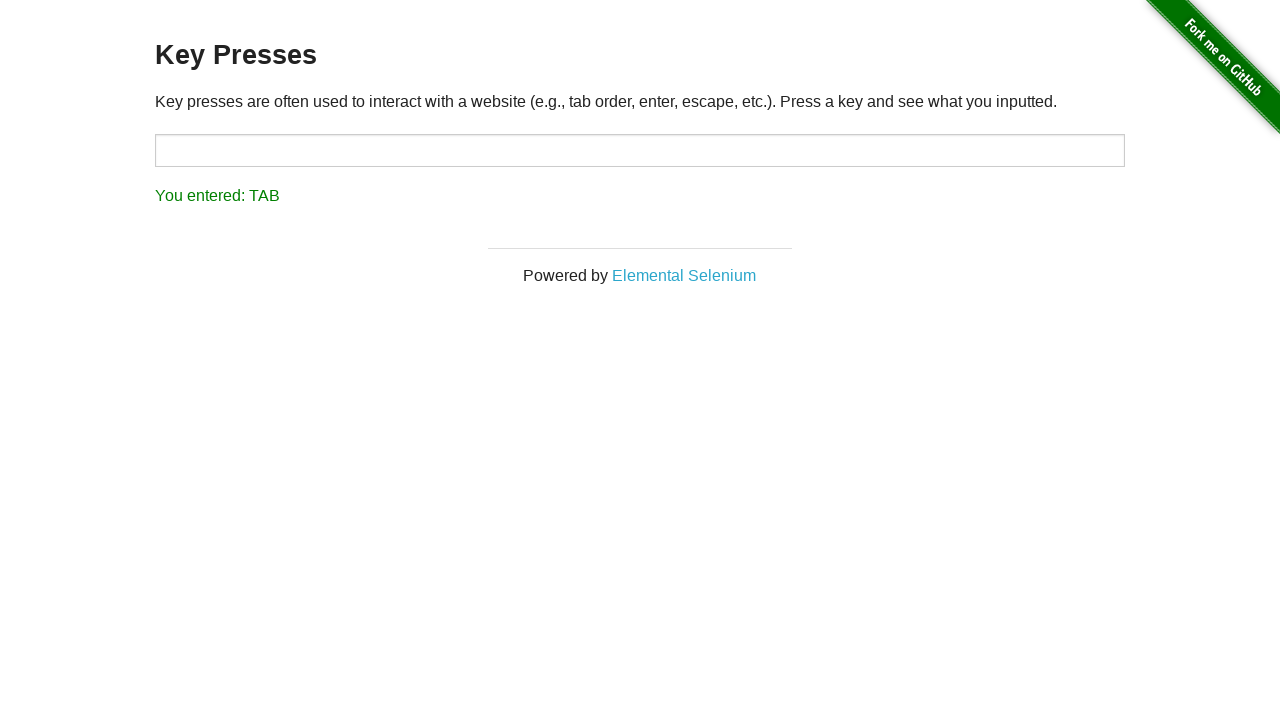

Verified page displays 'You entered: TAB'
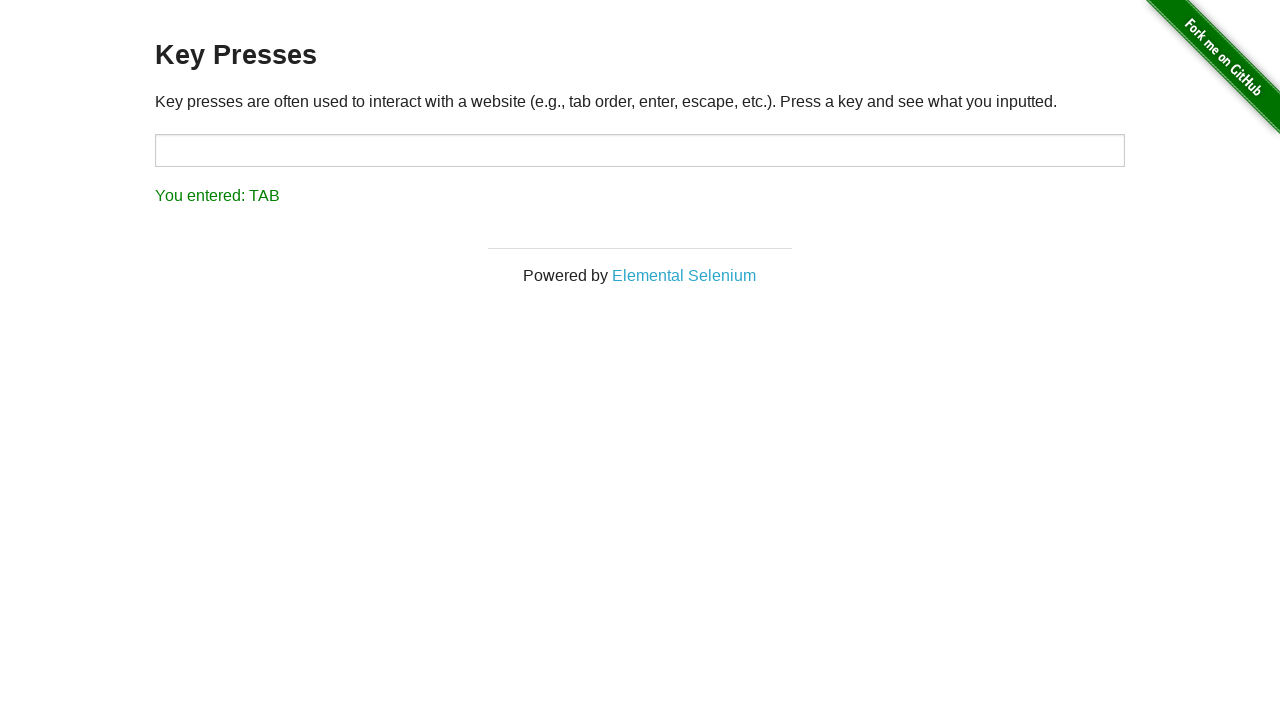

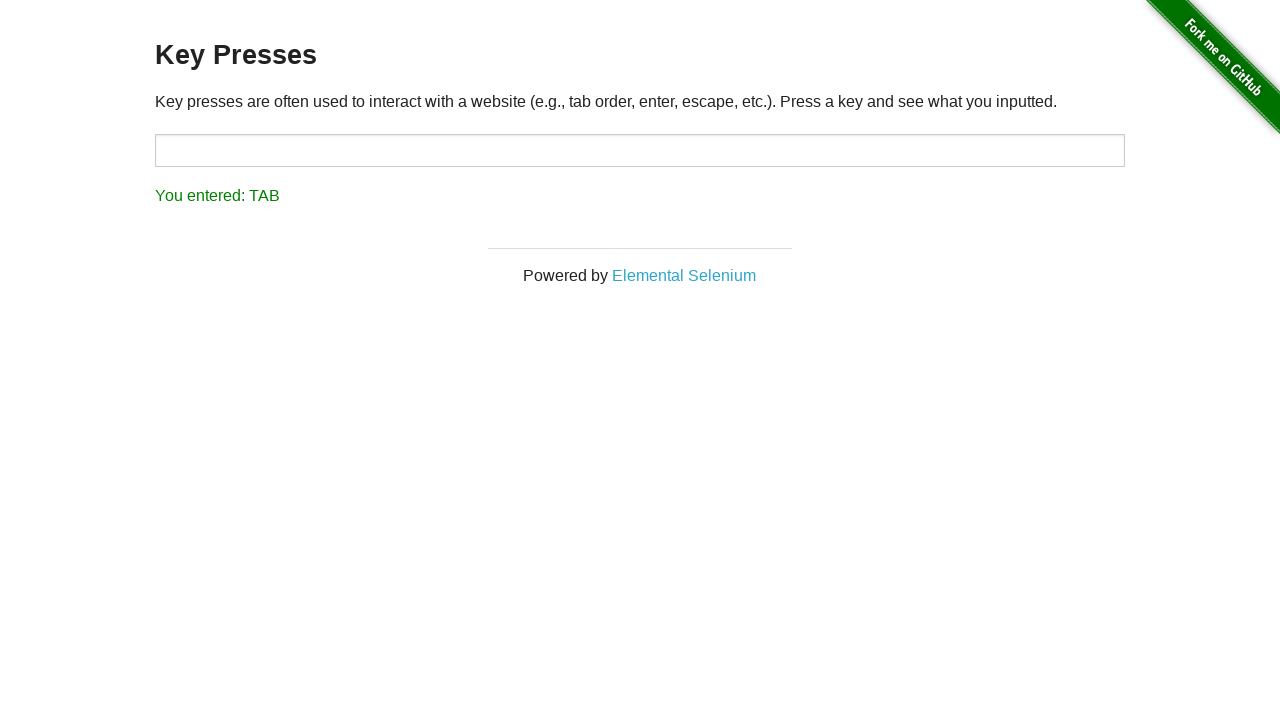